Navigates through a book catalogue website, visiting the listing pages and individual book detail pages to verify content loads correctly

Starting URL: https://books.toscrape.com/catalogue/page-1.html

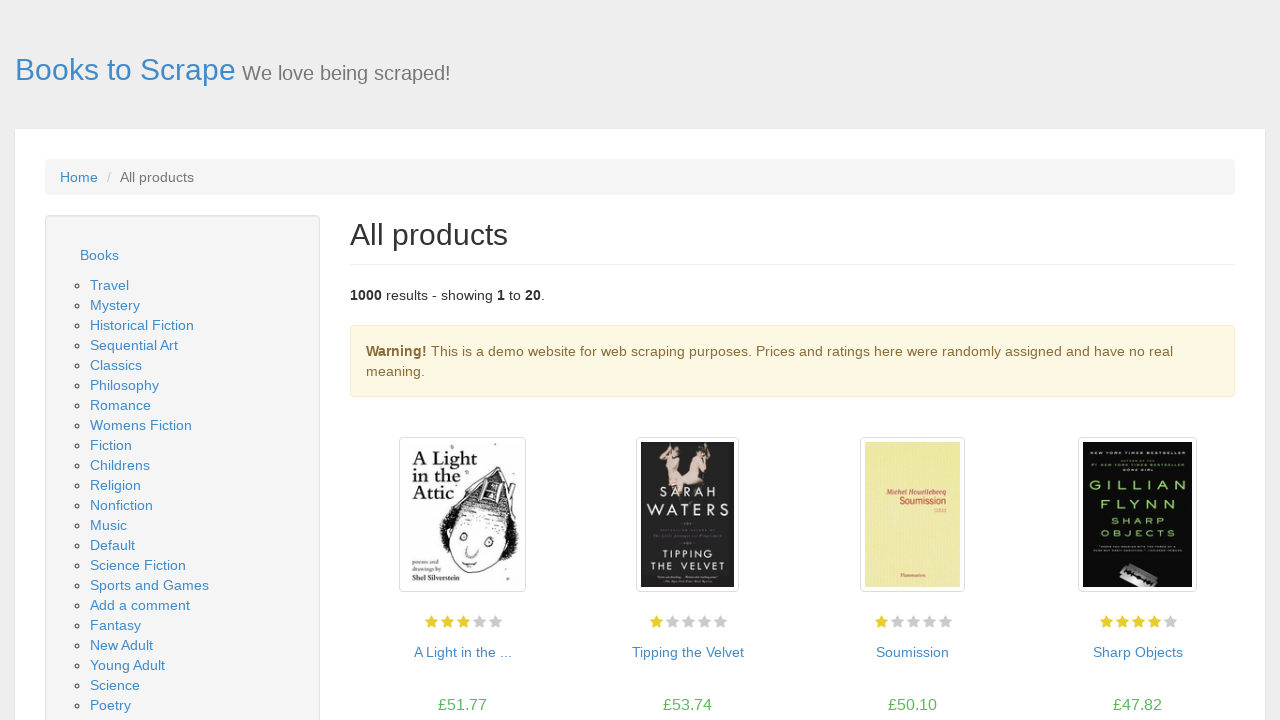

Waited for book products to load on catalogue page 1
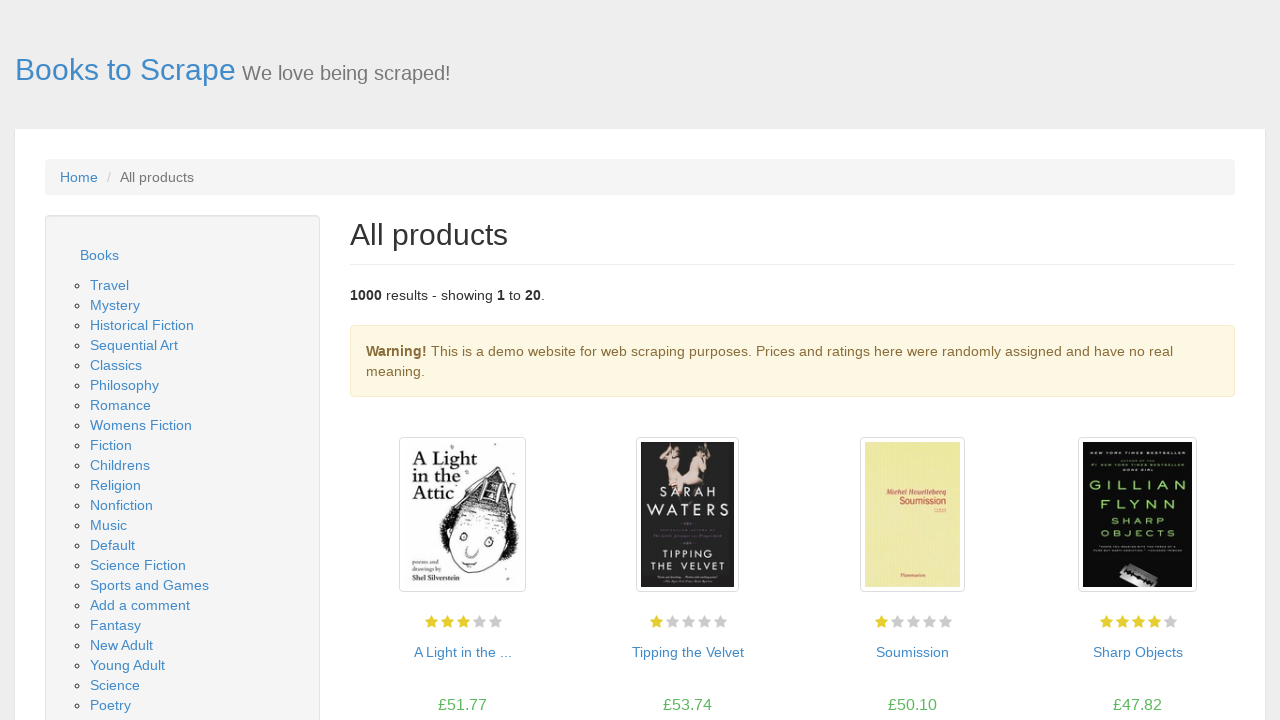

Retrieved href attribute from first book link
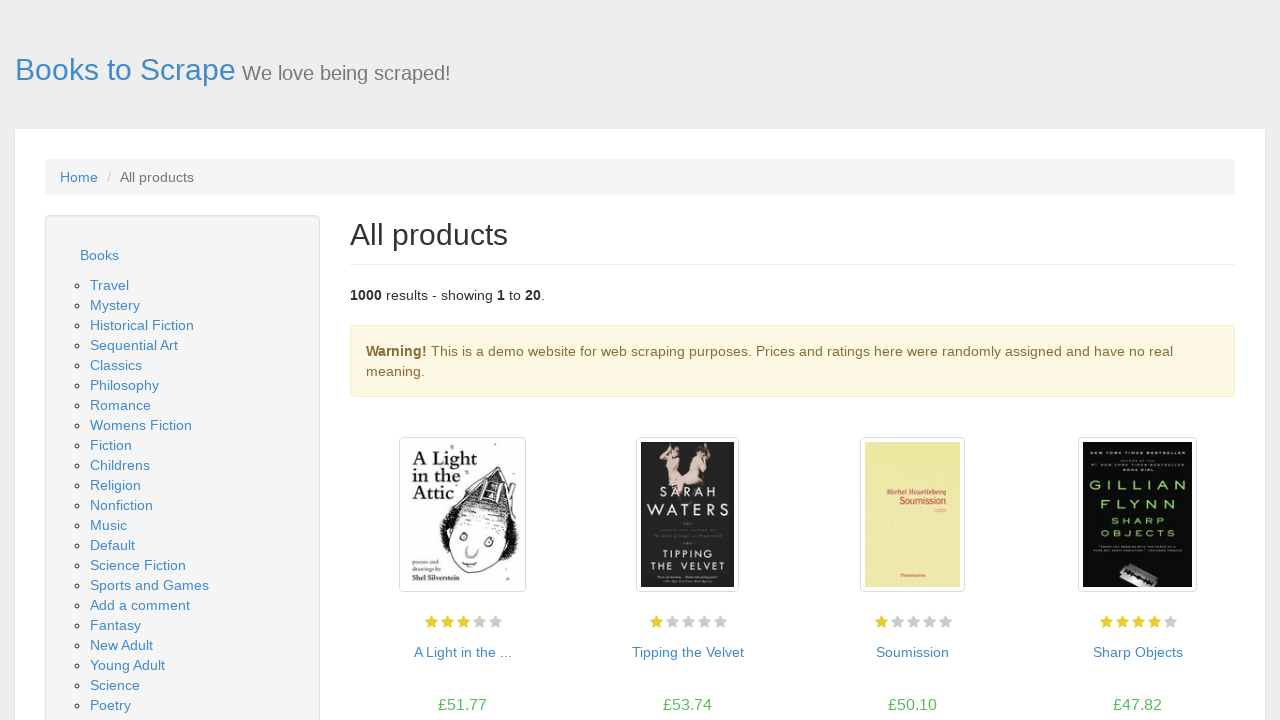

Clicked on first book product to navigate to detail page at (462, 652) on .product_pod h3 a >> nth=0
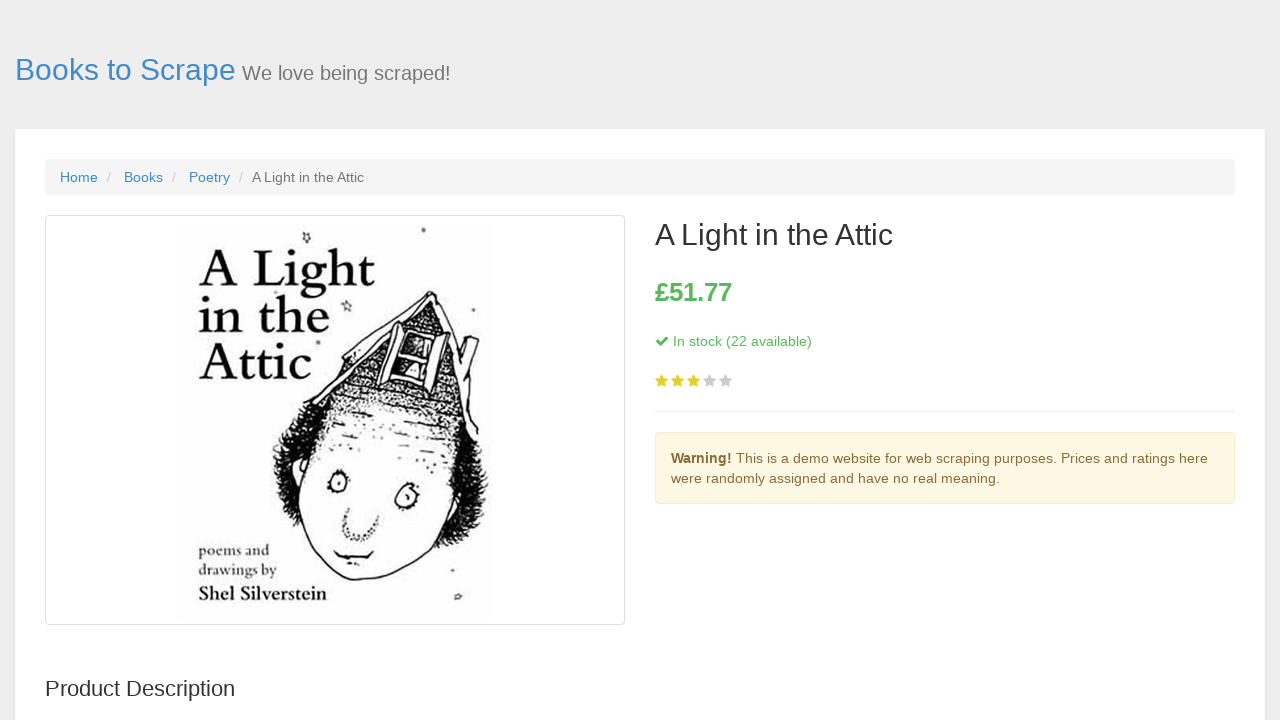

Waited for book detail page to load
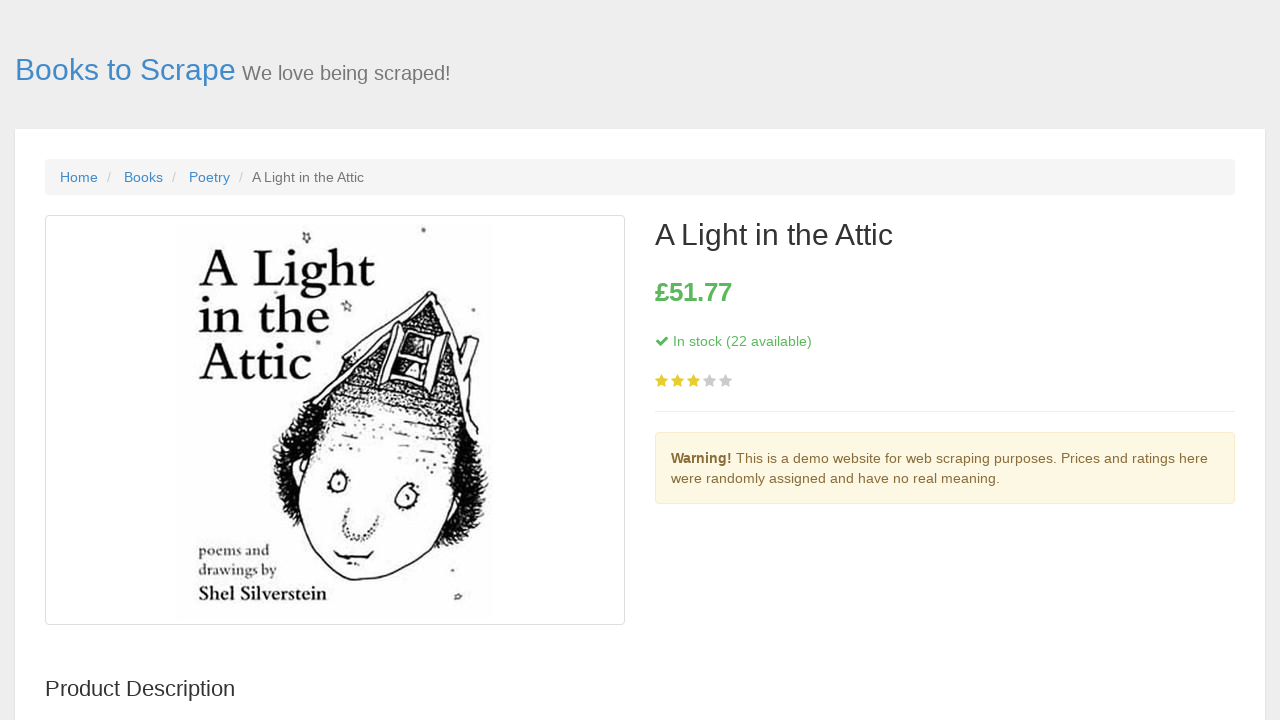

Navigated back to catalogue page 1
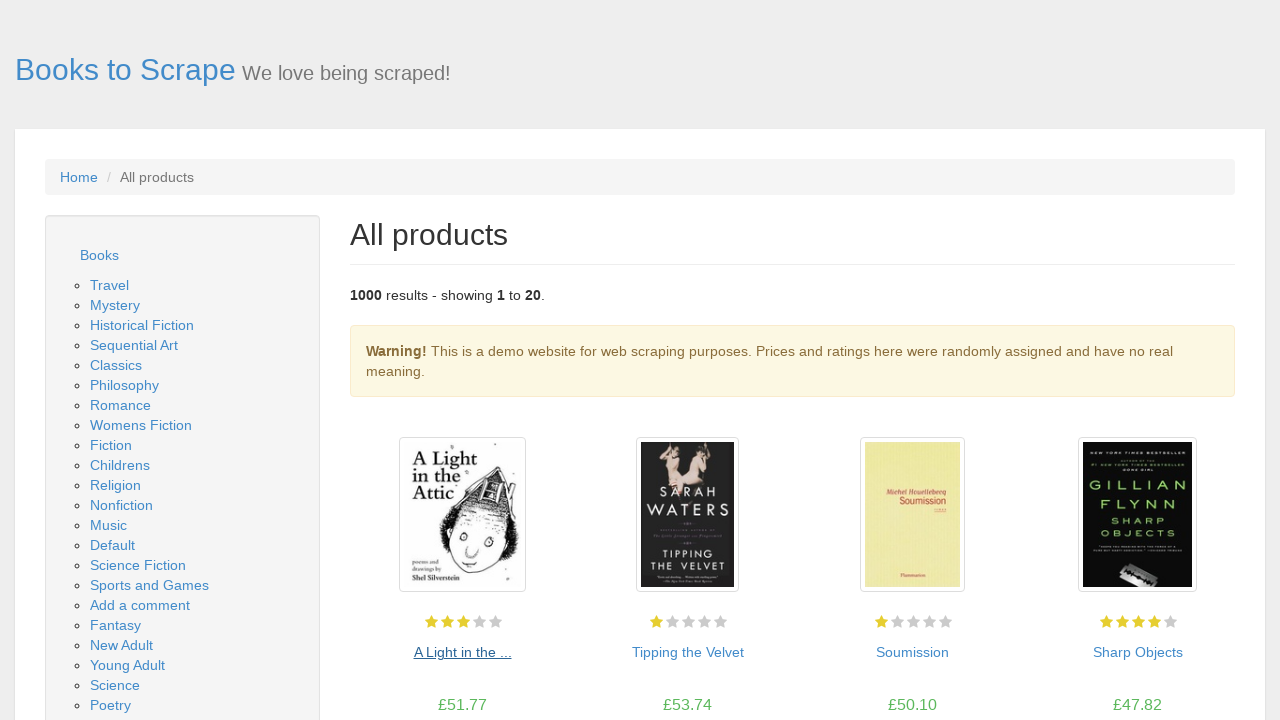

Waited for book products to load again on catalogue page 1
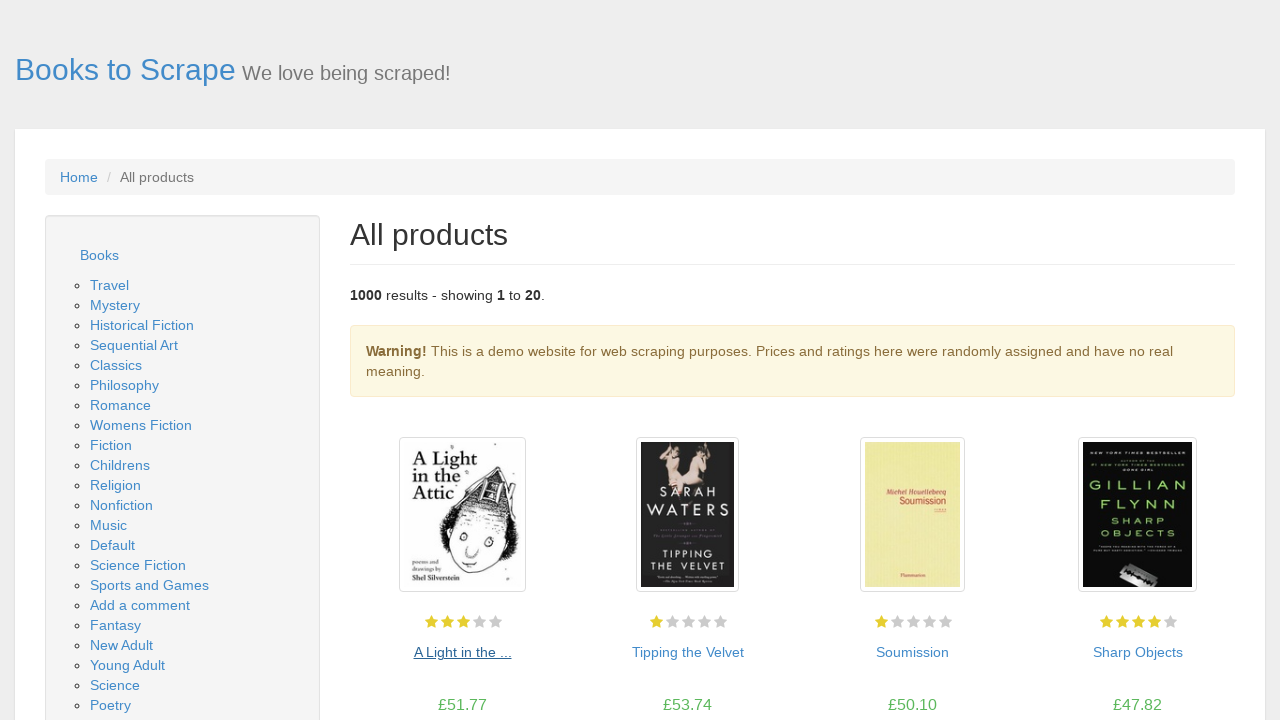

Navigated to catalogue page 2
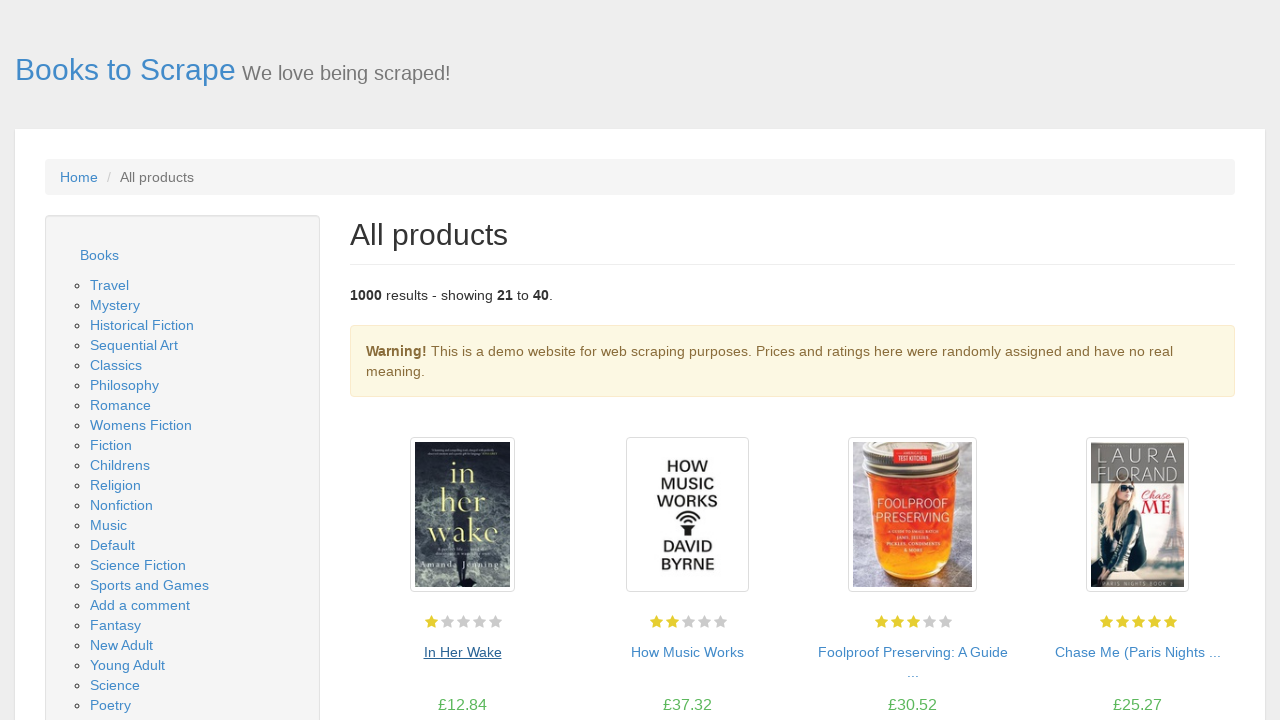

Waited for book products to load on catalogue page 2
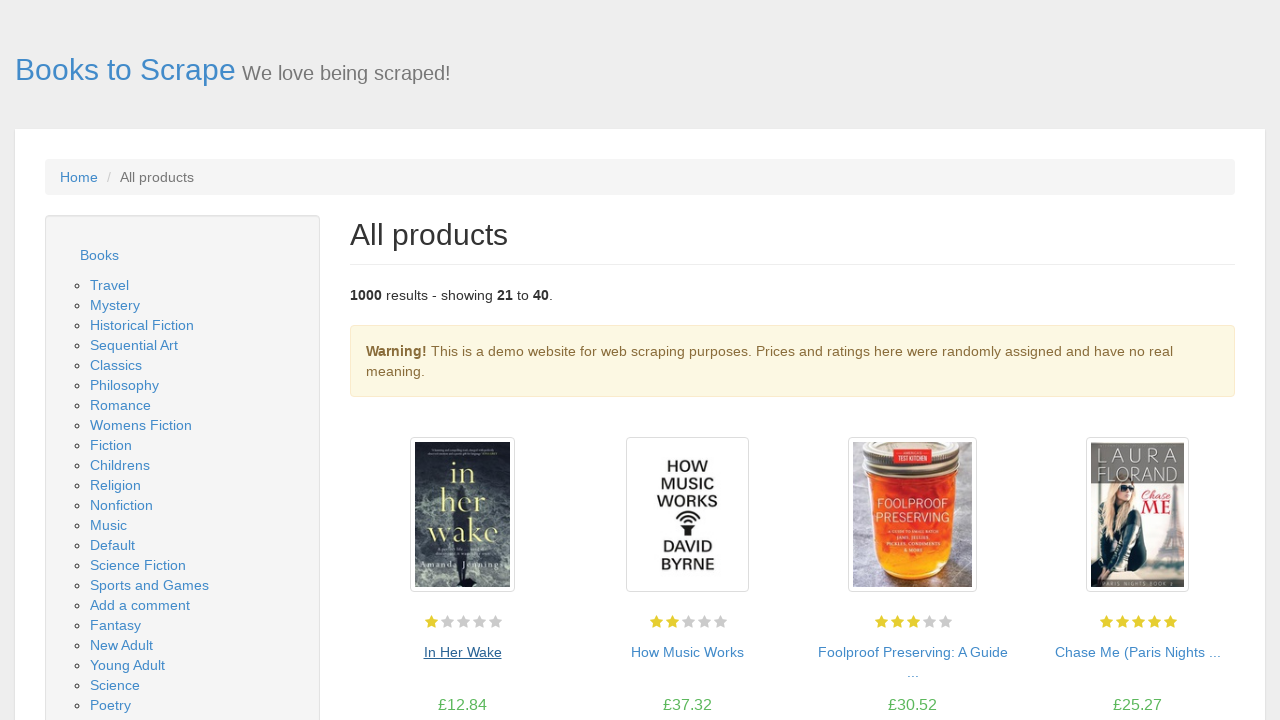

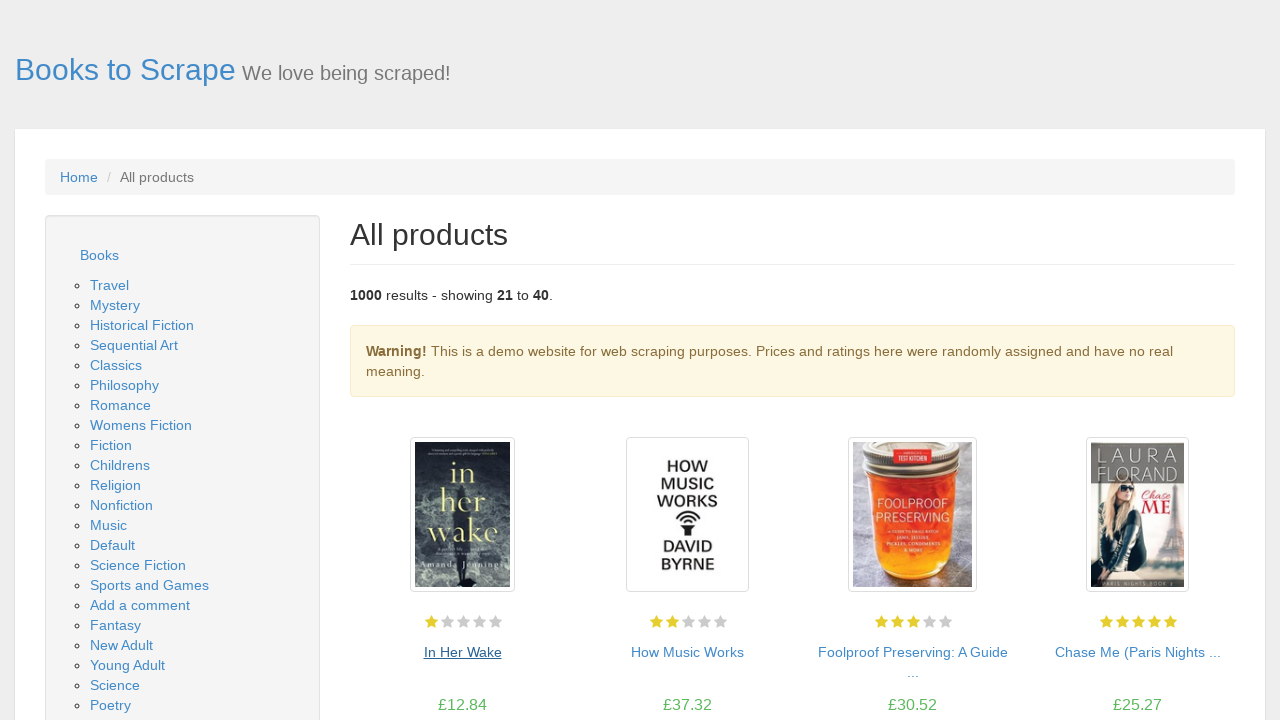